Tests that entering a valid number (64) with a perfect square root displays an alert with the correct result

Starting URL: https://kristinek.github.io/site/tasks/enter_a_number

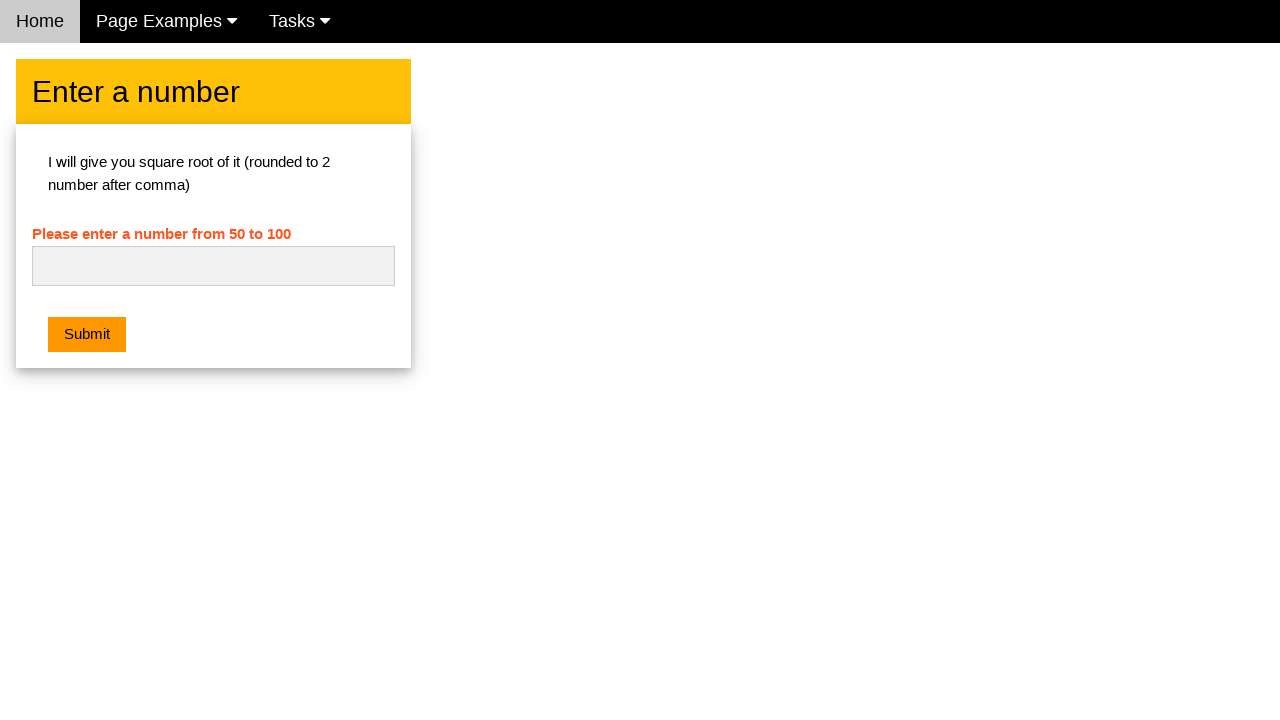

Navigated to the enter a number task page
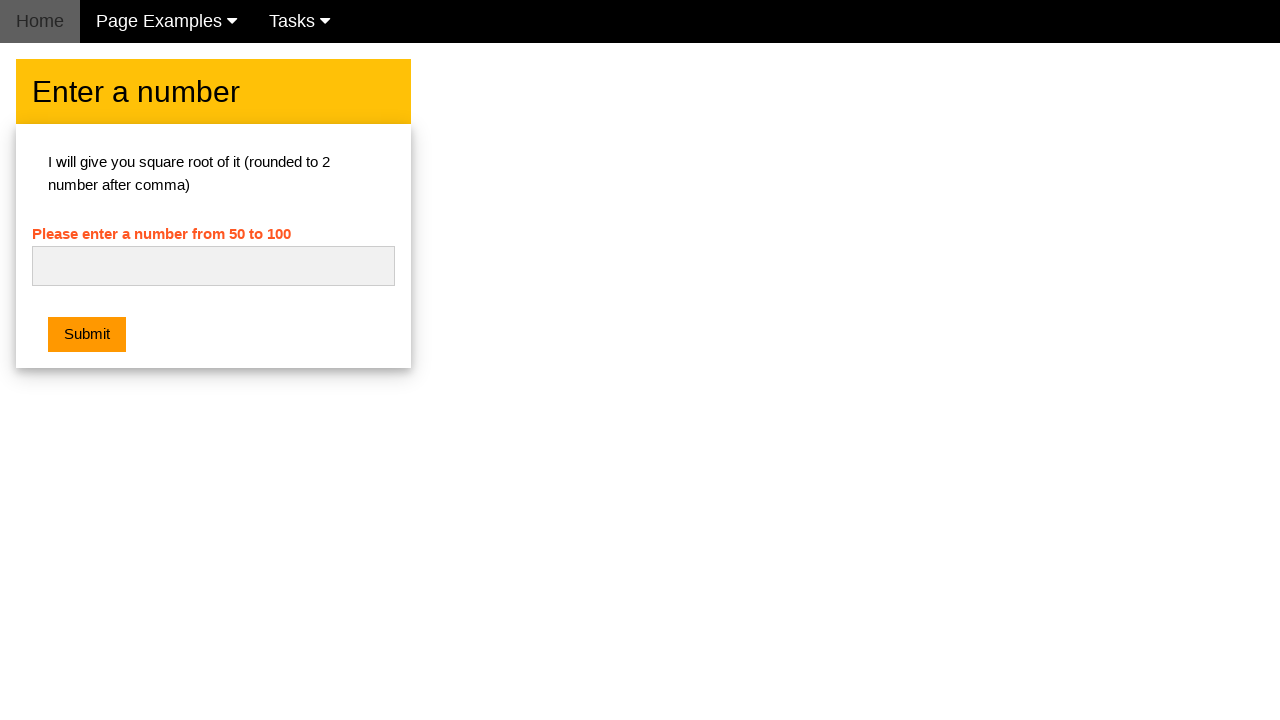

Filled number input field with '64' on #numb
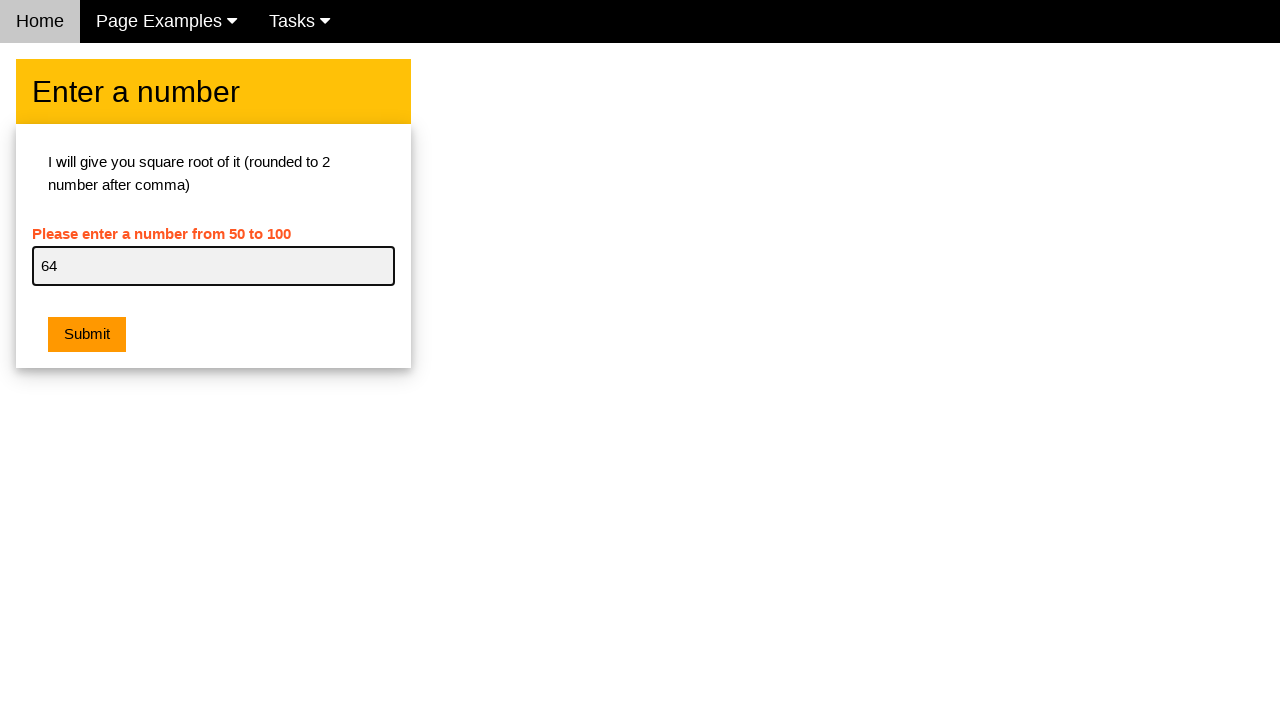

Clicked the submit button at (87, 335) on .w3-btn
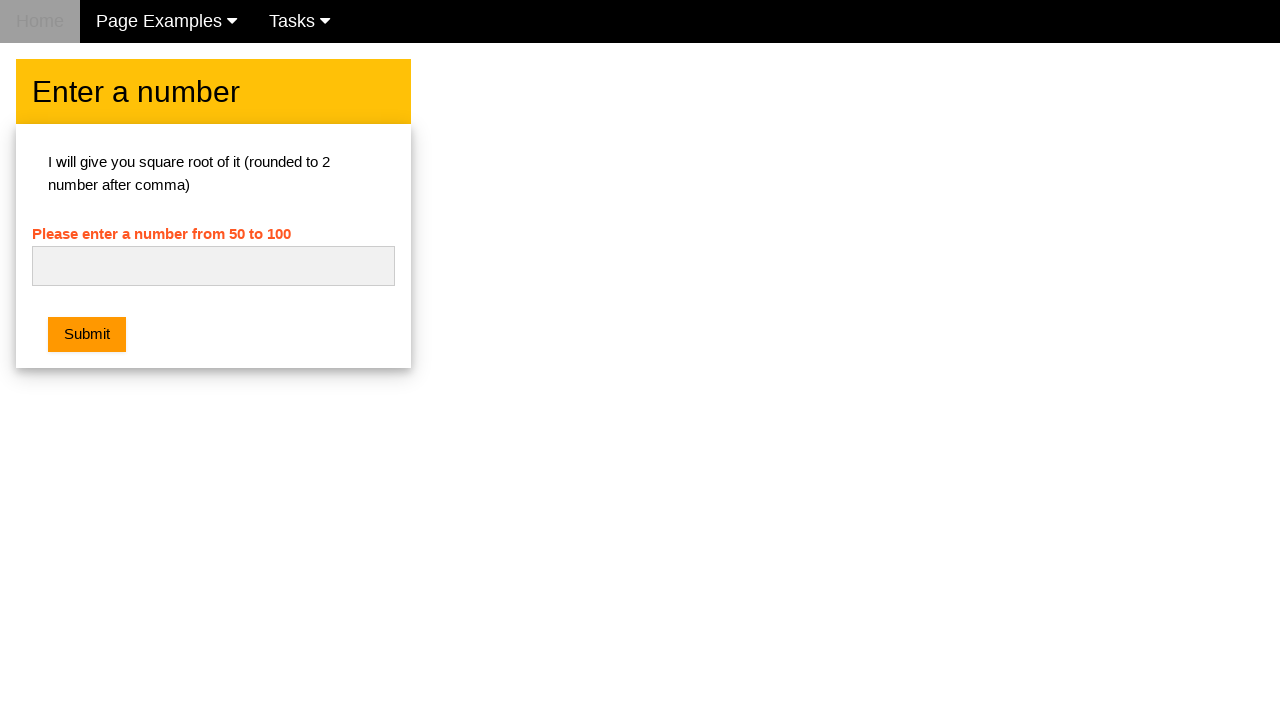

Alert dialog appeared with correct square root result (8.00) and was accepted
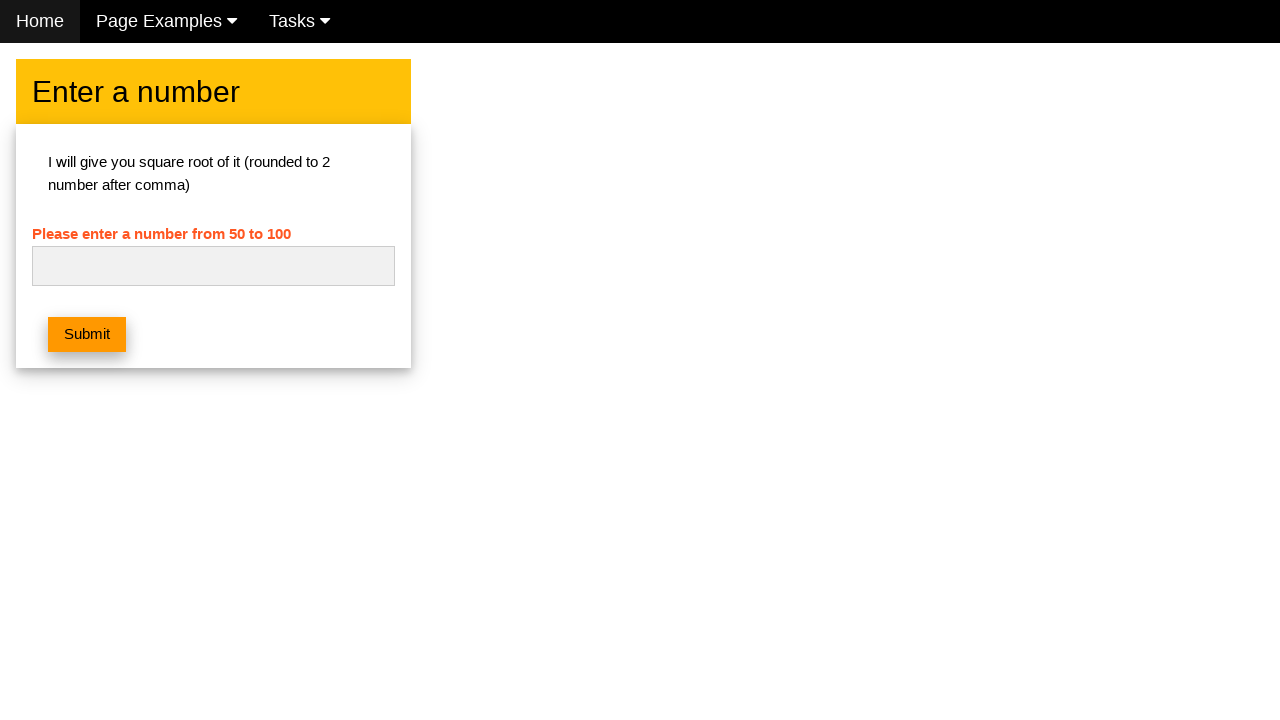

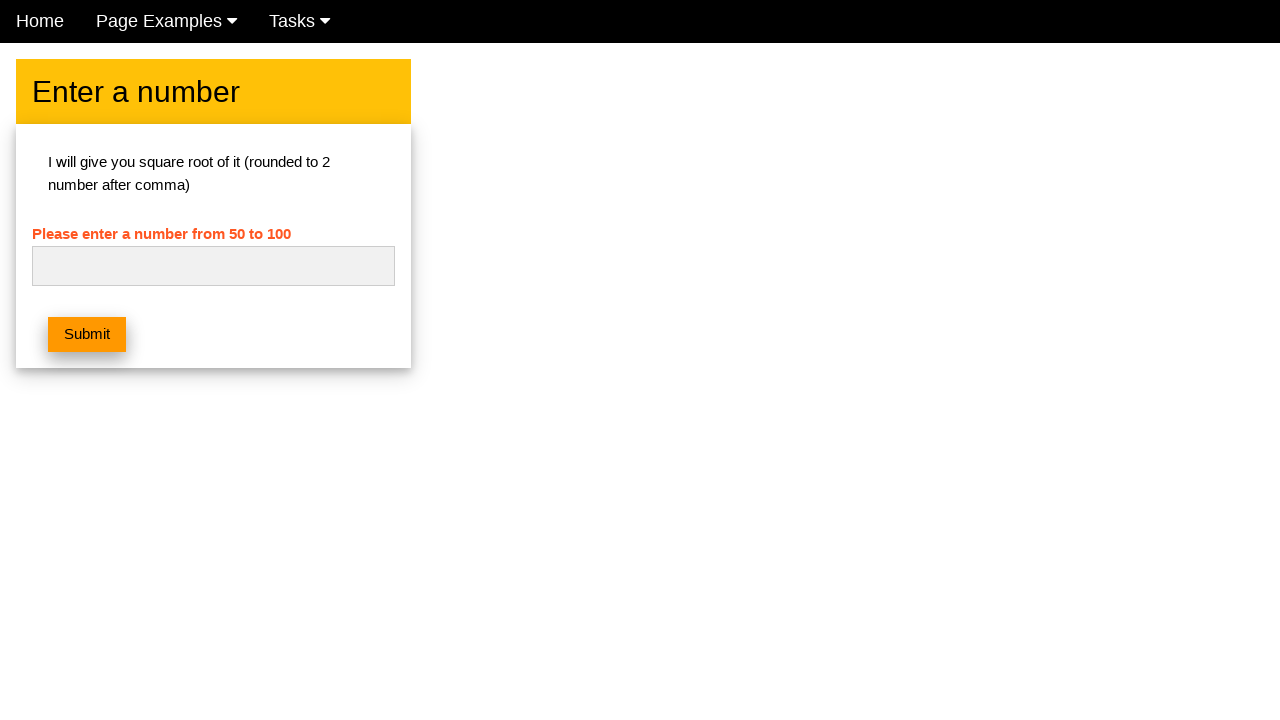